Tests filtering to display only active items and using browser back button

Starting URL: https://demo.playwright.dev/todomvc

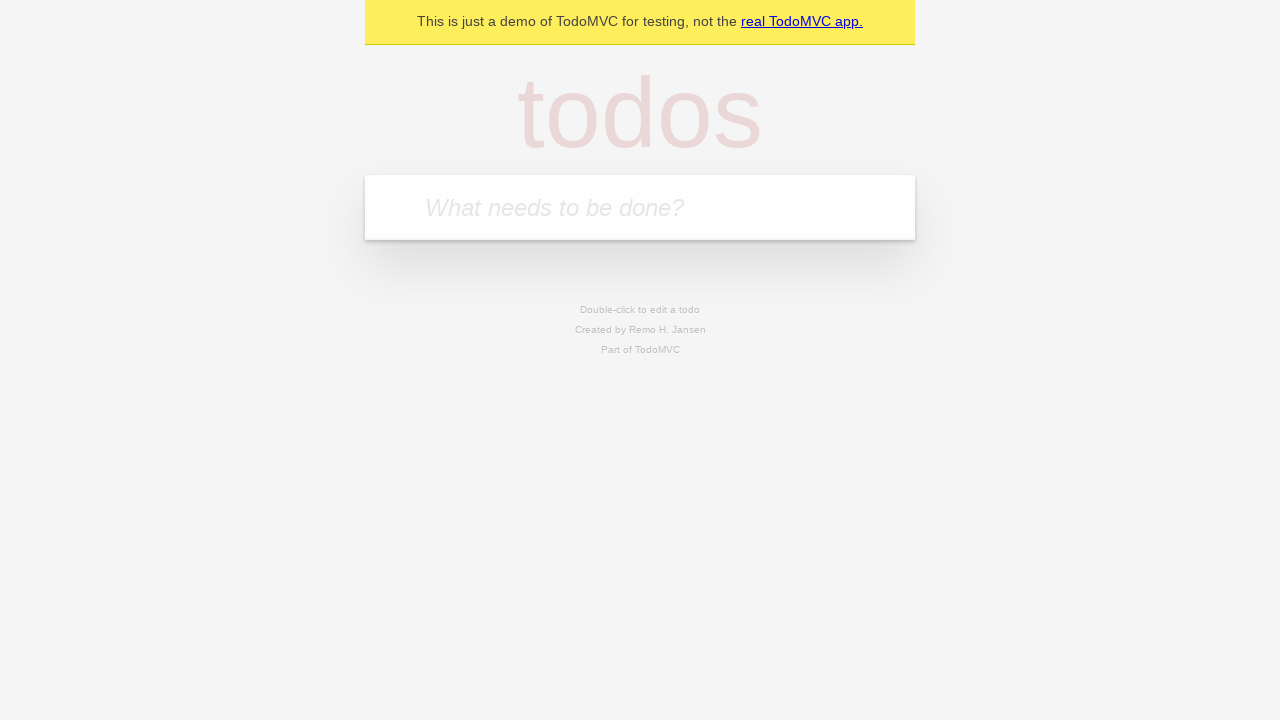

Filled todo input with 'buy some cheese' on internal:attr=[placeholder="What needs to be done?"i]
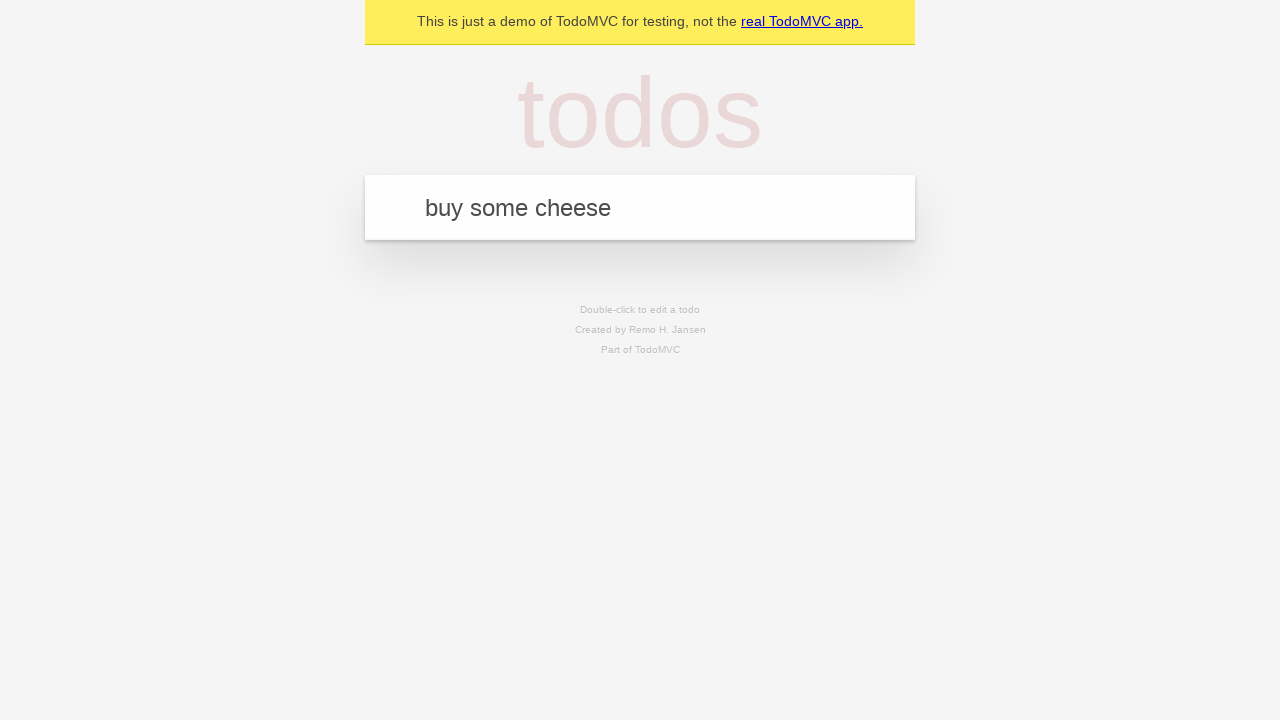

Pressed Enter to add first todo on internal:attr=[placeholder="What needs to be done?"i]
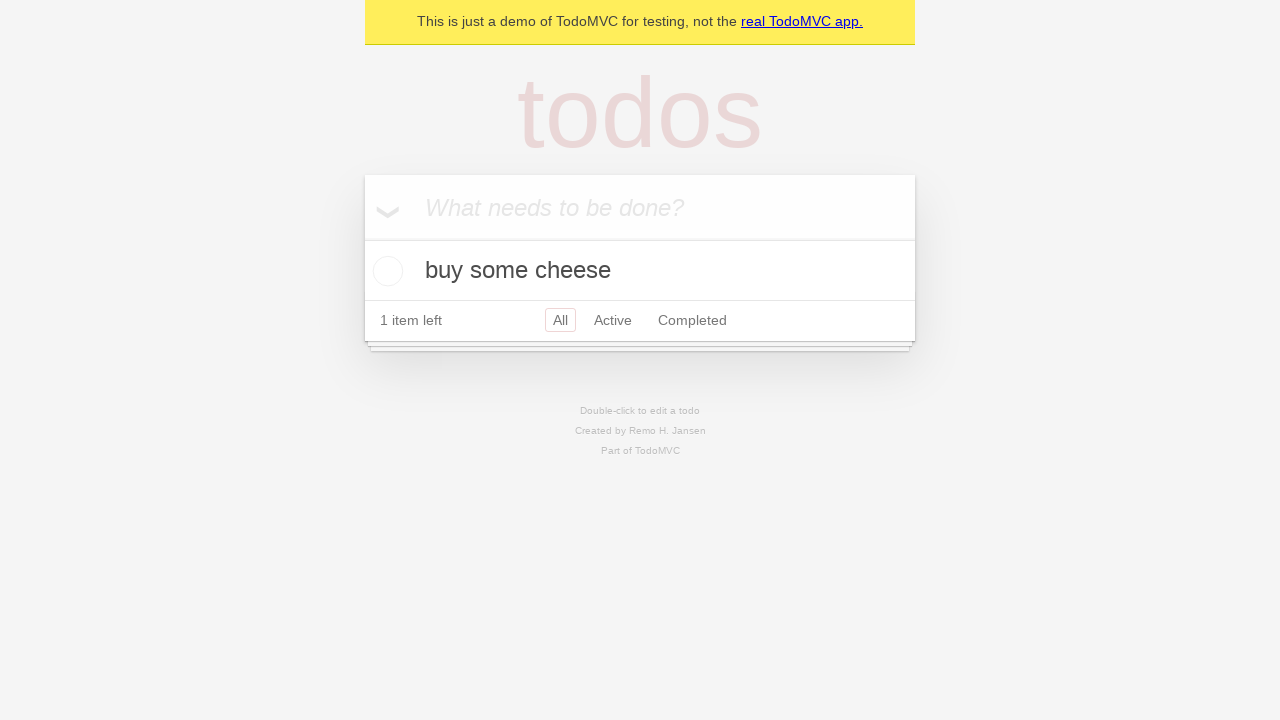

Filled todo input with 'feed the cat' on internal:attr=[placeholder="What needs to be done?"i]
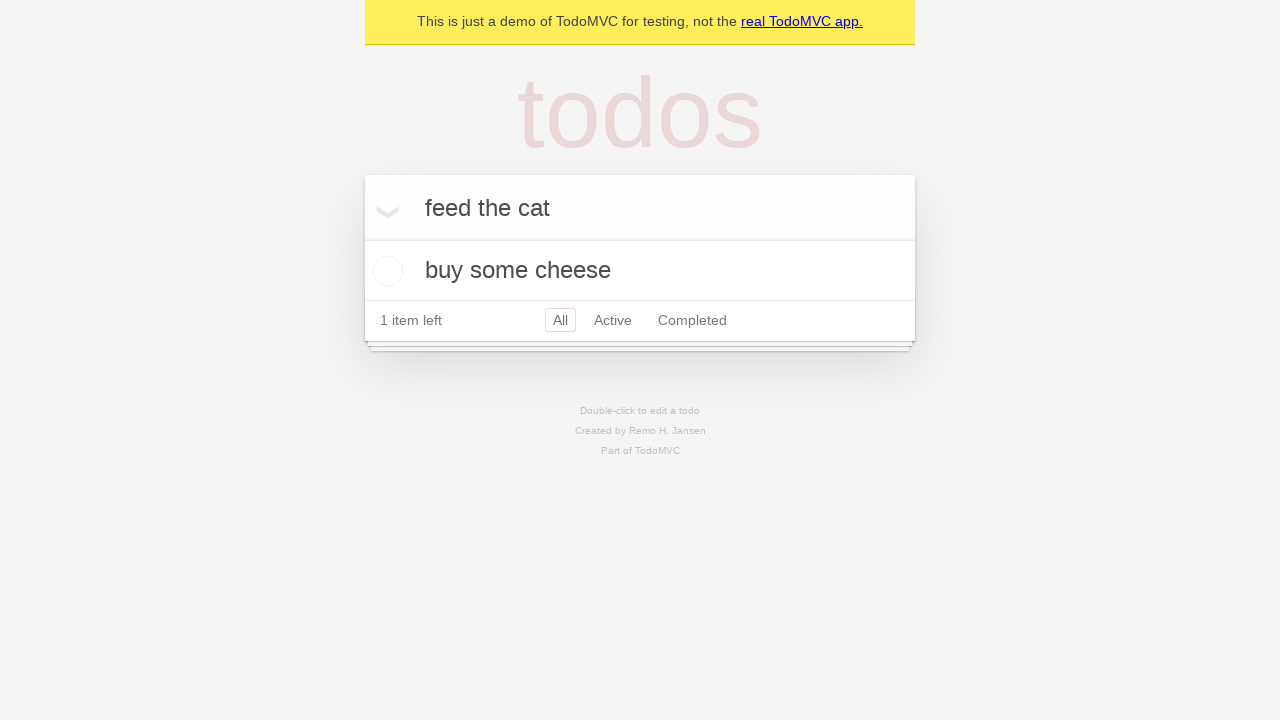

Pressed Enter to add second todo on internal:attr=[placeholder="What needs to be done?"i]
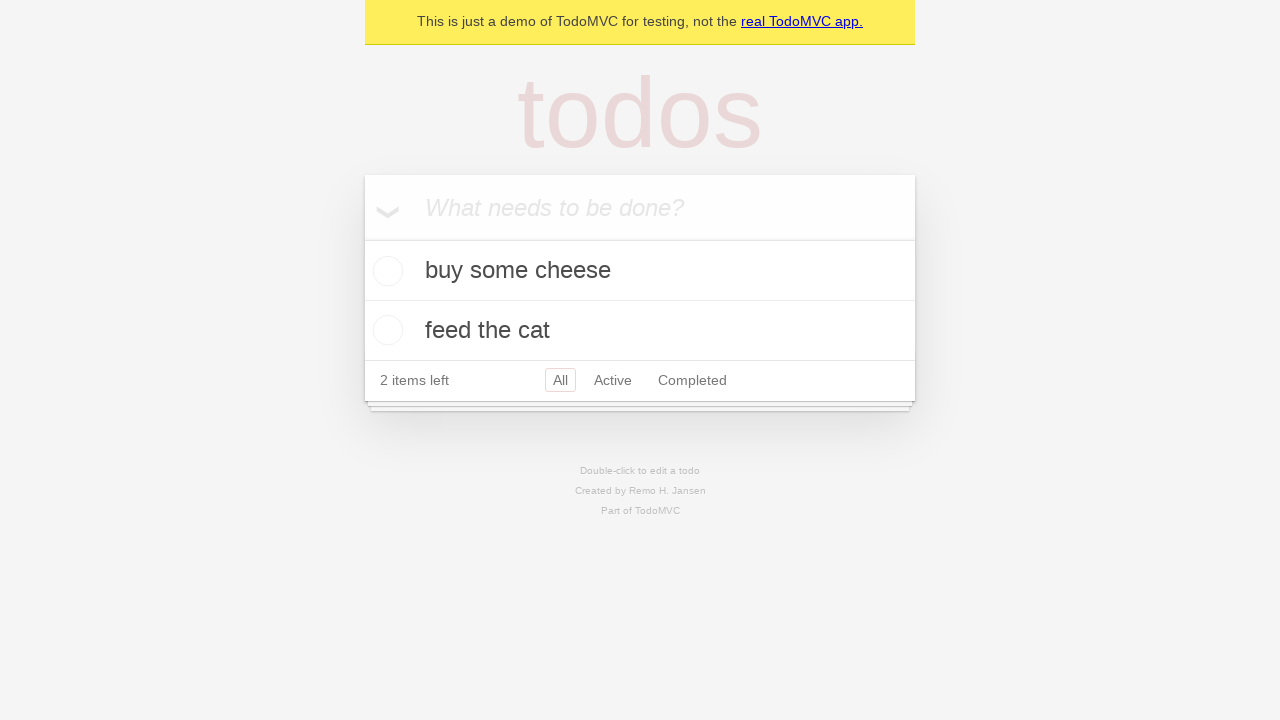

Filled todo input with 'book a doctors appointment' on internal:attr=[placeholder="What needs to be done?"i]
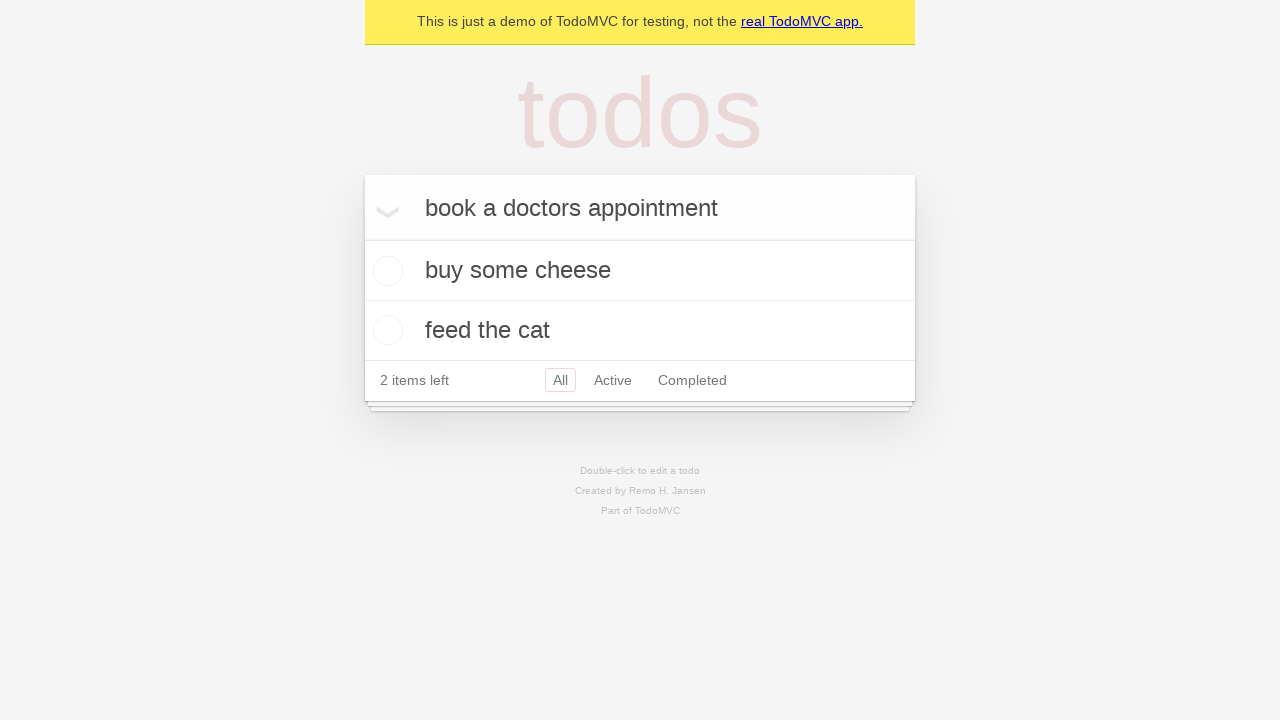

Pressed Enter to add third todo on internal:attr=[placeholder="What needs to be done?"i]
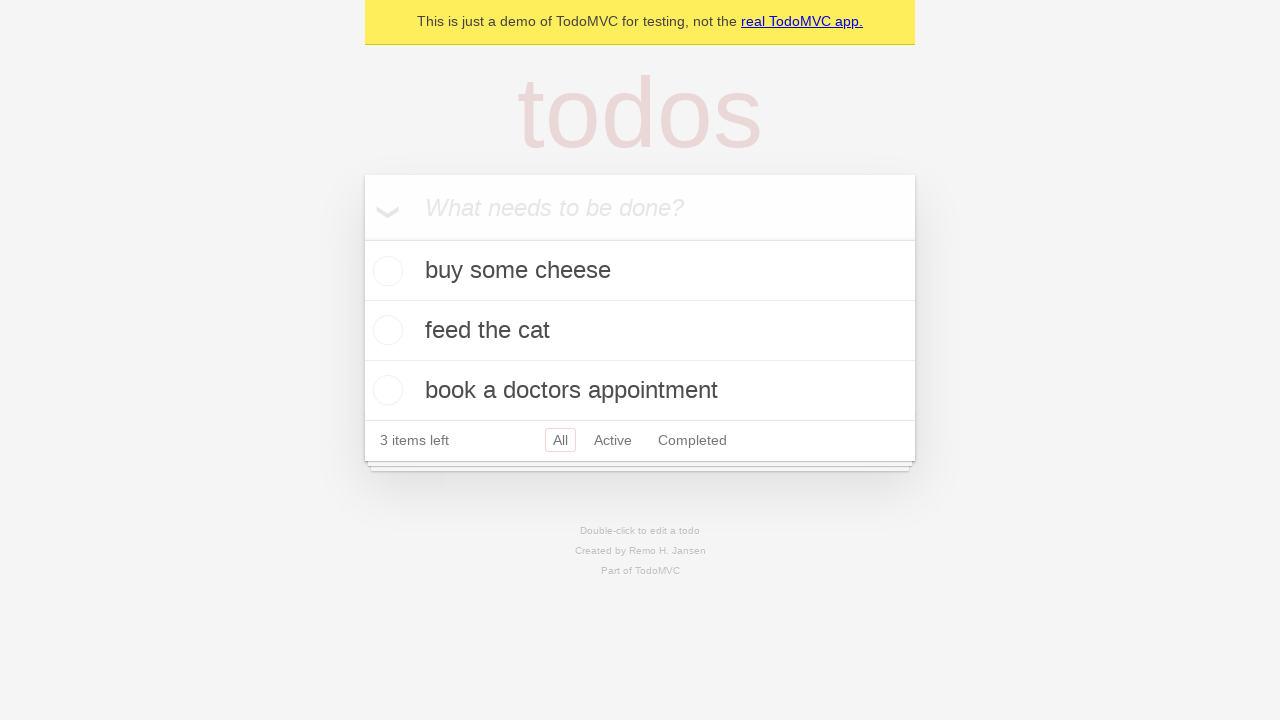

Checked second todo item as completed at (385, 330) on internal:testid=[data-testid="todo-item"s] >> nth=1 >> internal:role=checkbox
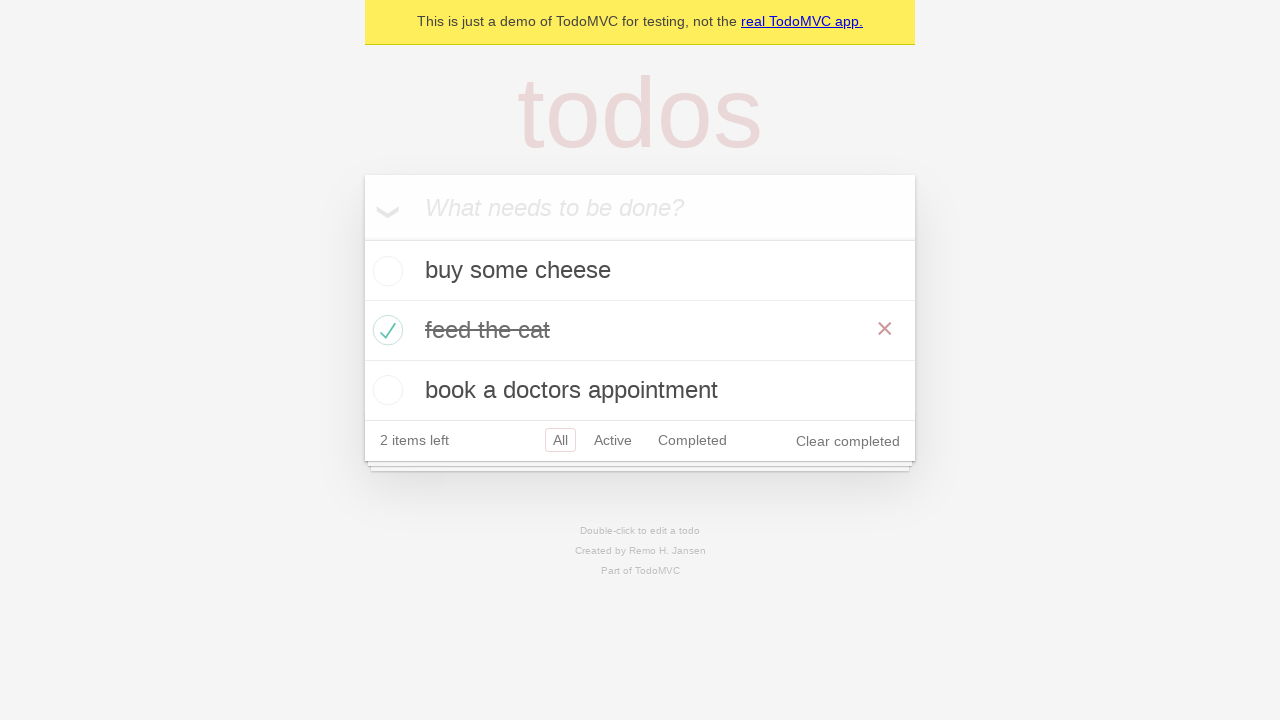

Clicked All filter to display all todos at (560, 440) on internal:role=link[name="All"i]
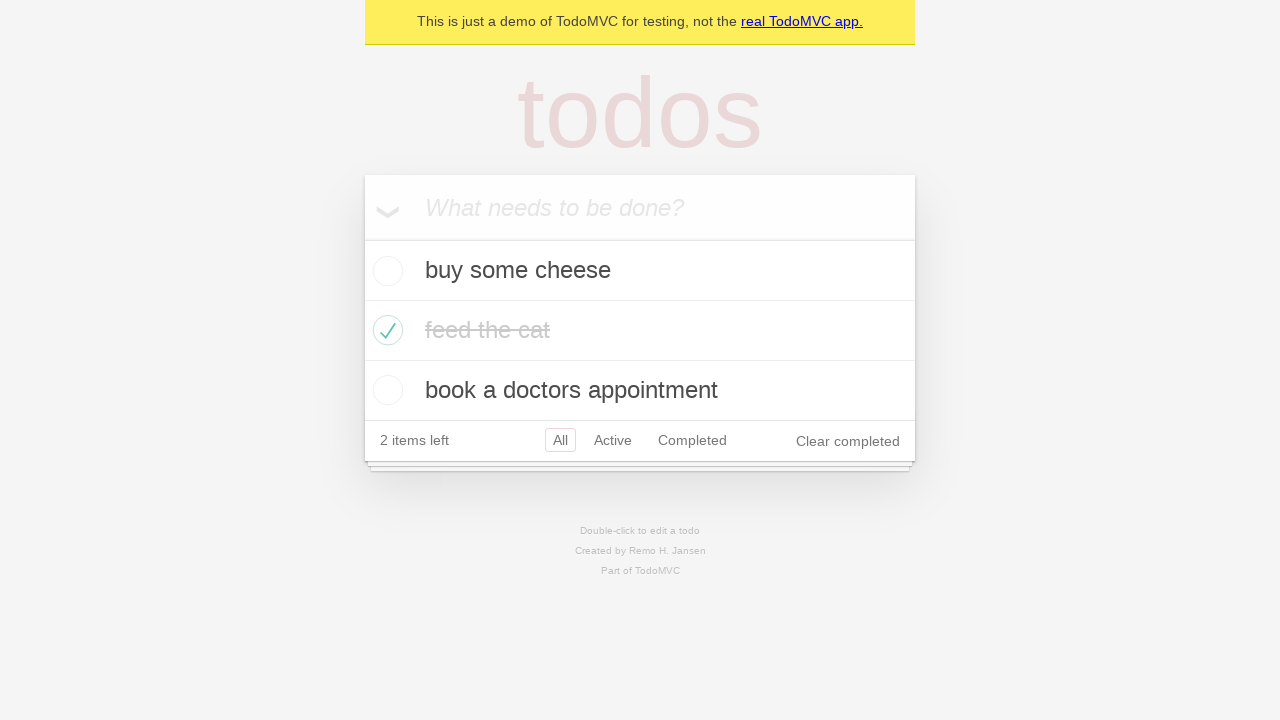

Clicked Active filter to display only active todos at (613, 440) on internal:role=link[name="Active"i]
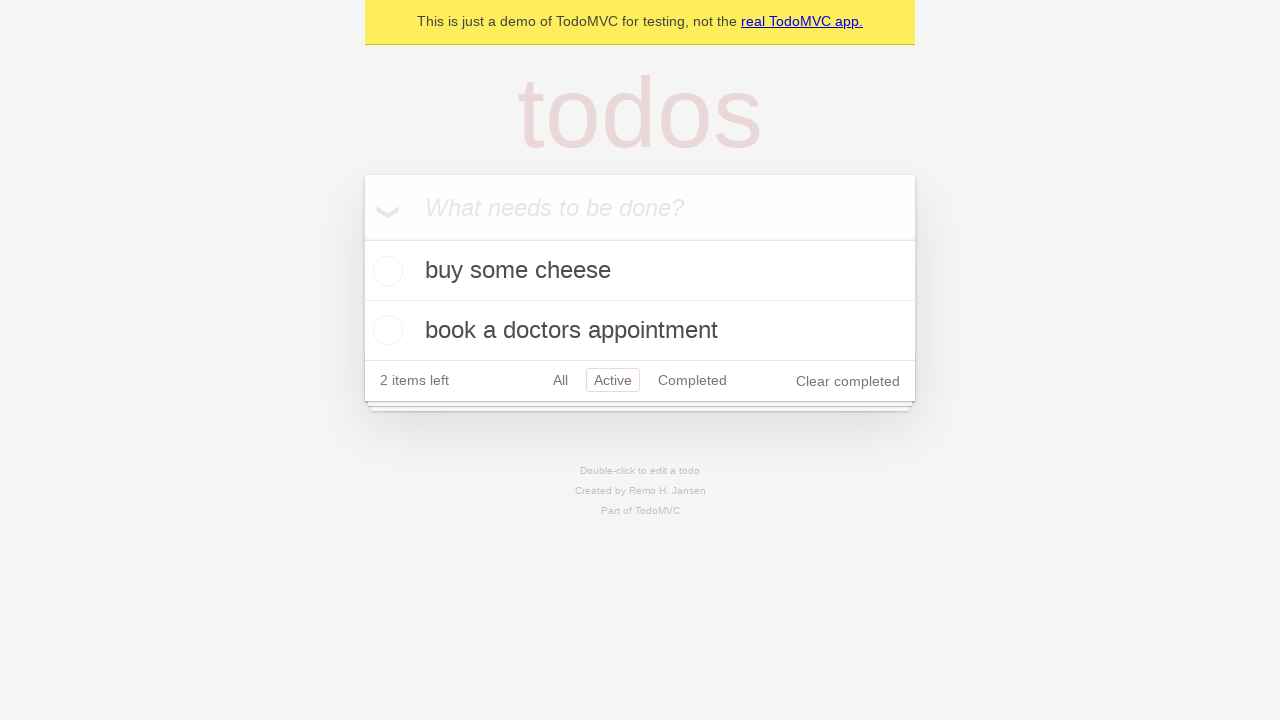

Clicked Completed filter to display only completed todos at (692, 380) on internal:role=link[name="Completed"i]
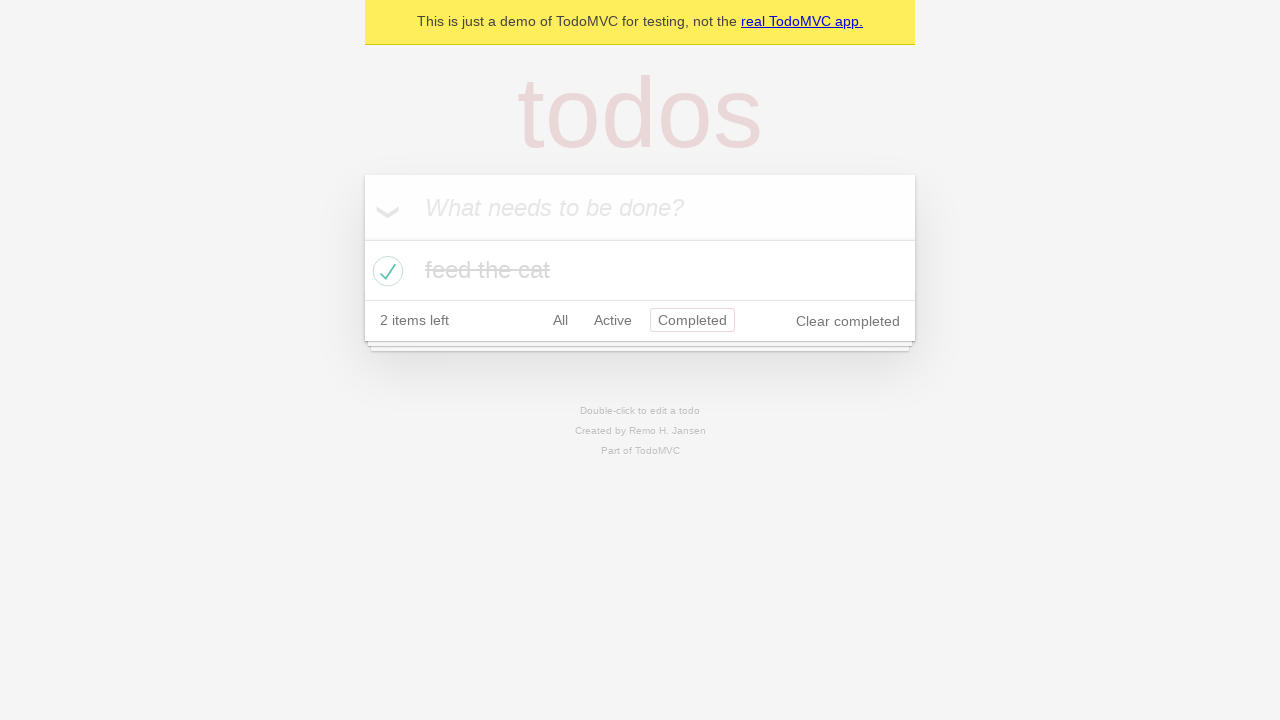

Navigated back to Active filter using browser back button
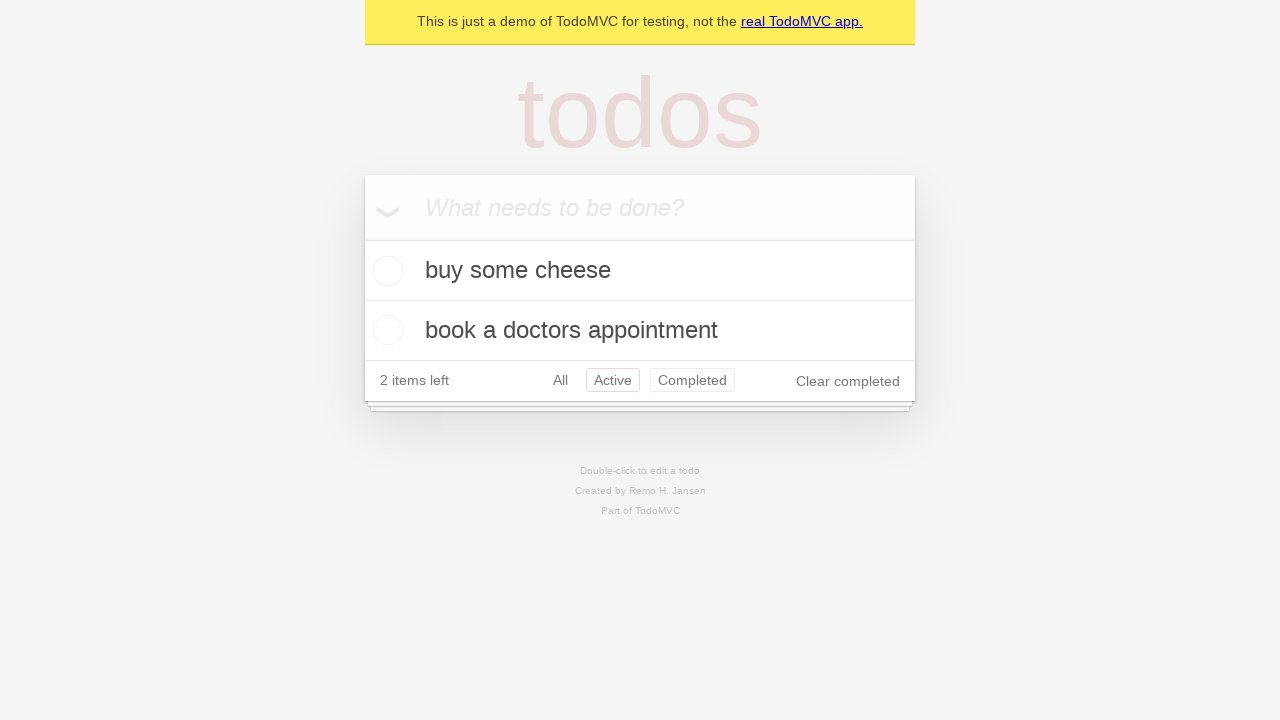

Navigated back to All filter using browser back button
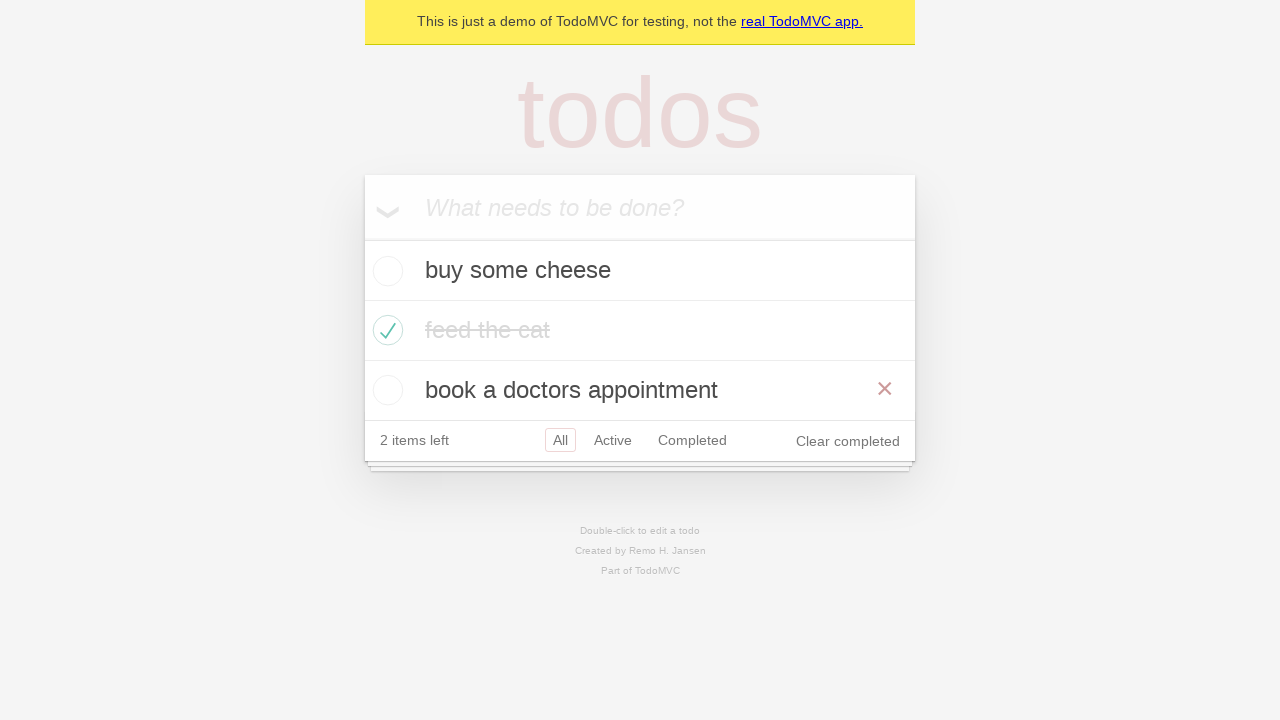

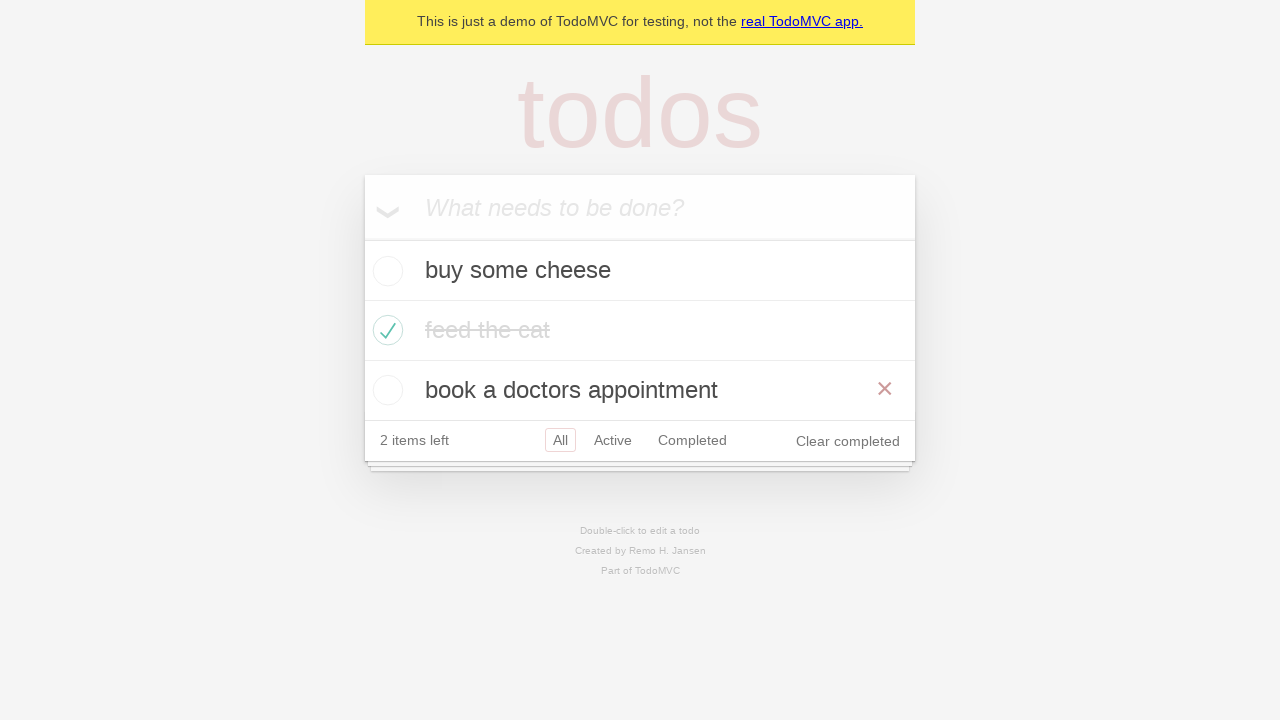